Navigates to the ANP ship movement page and selects "Port d'Agadir" from the ports dropdown, then waits for the table of ships to load.

Starting URL: https://anp.org.ma/fr/services/mvm-navires

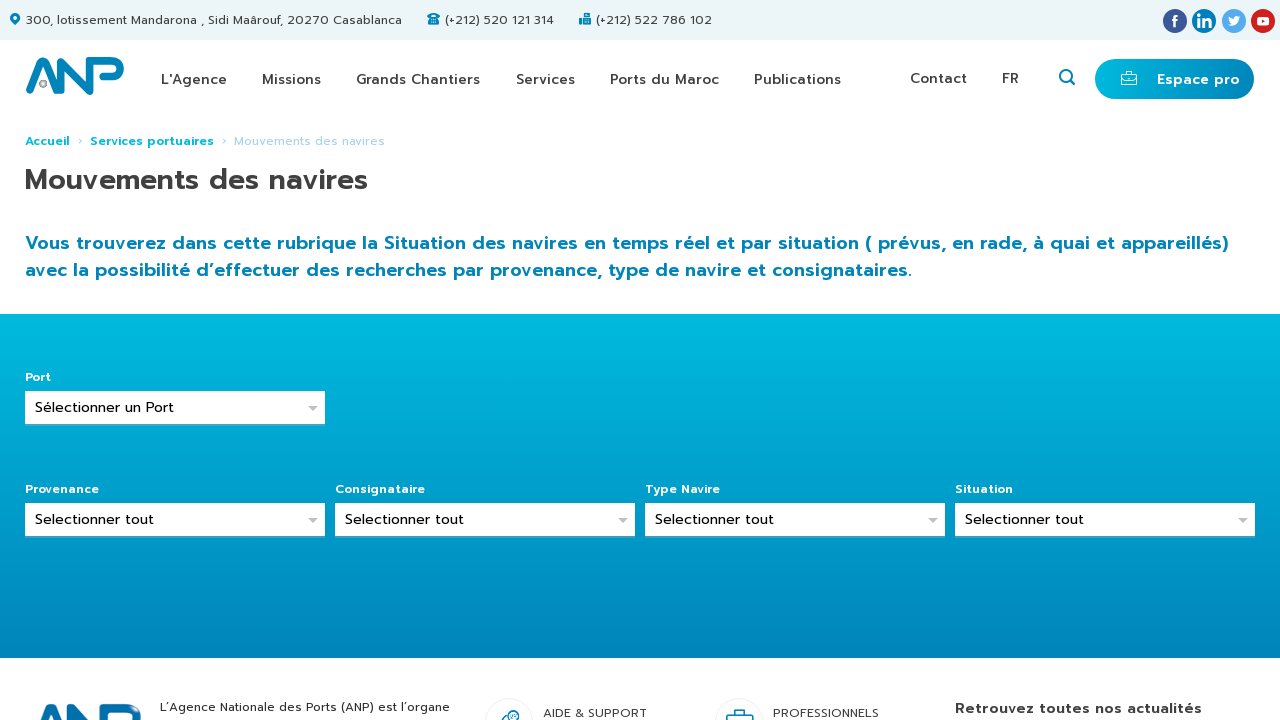

Navigated to ANP ship movement page
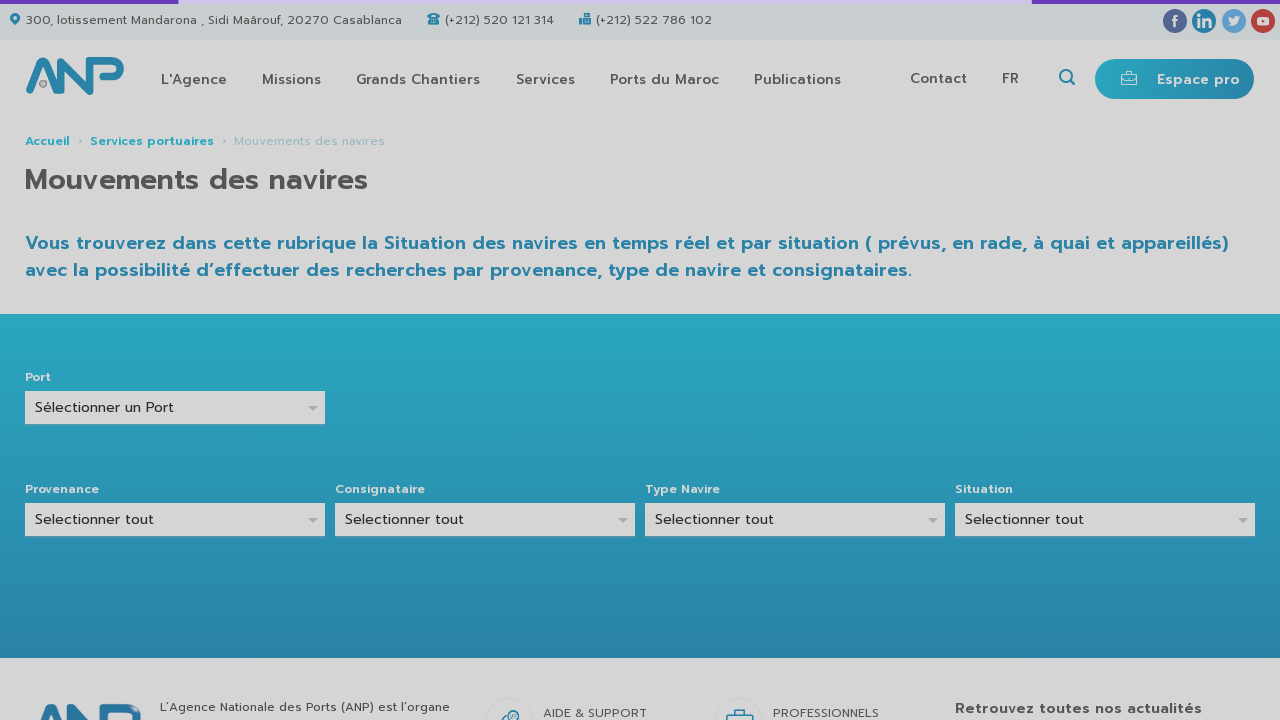

Ports dropdown selector is present
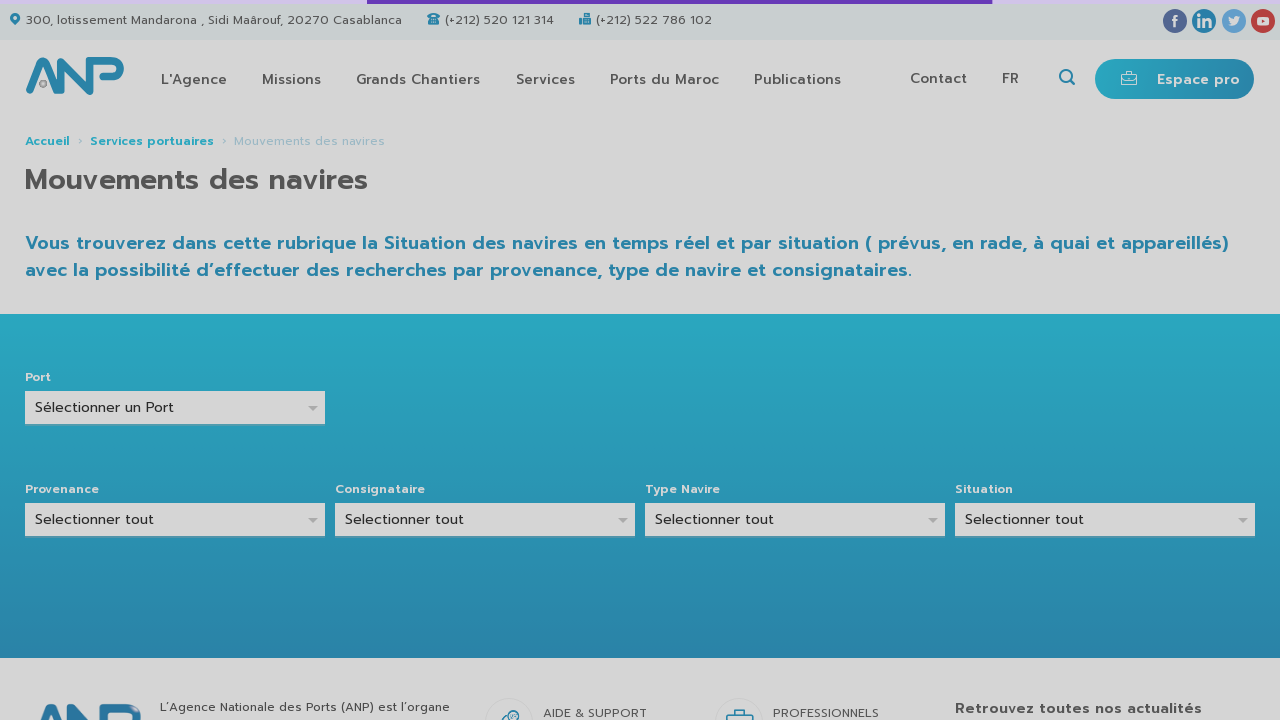

Selected 'Port d'Agadir' from the ports dropdown on select[name='Ports']
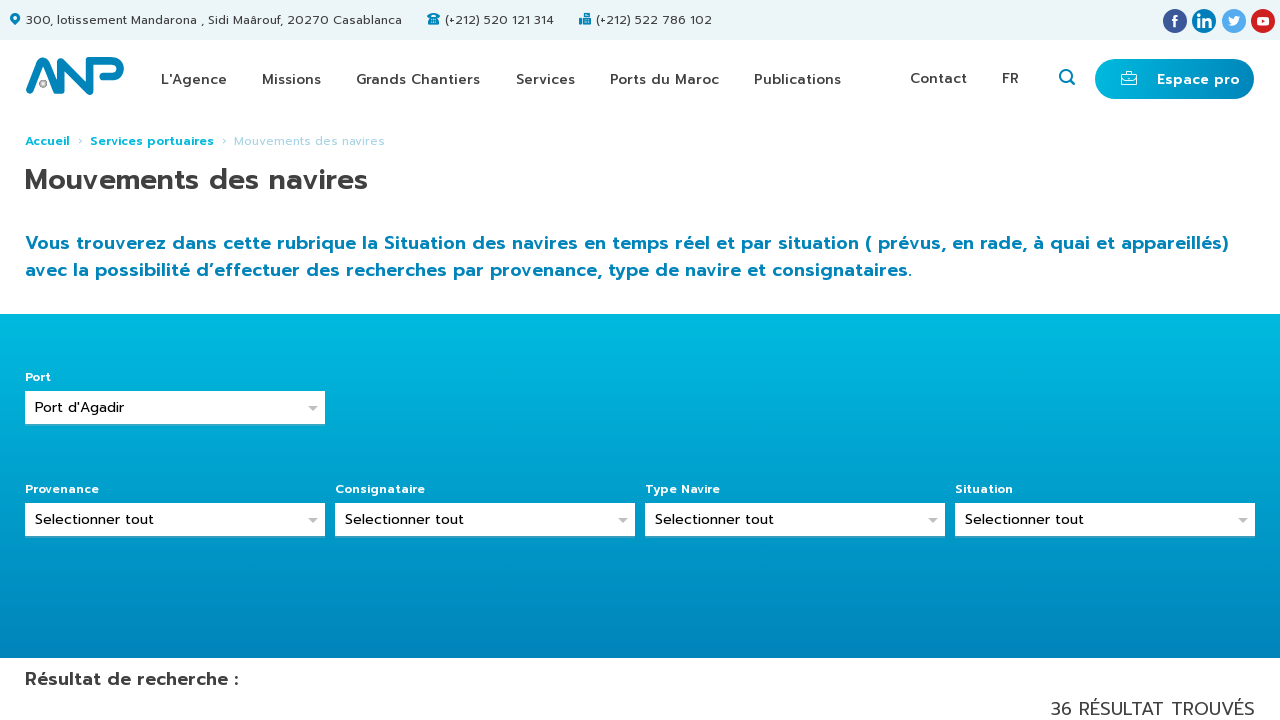

Ship movement table loaded with results
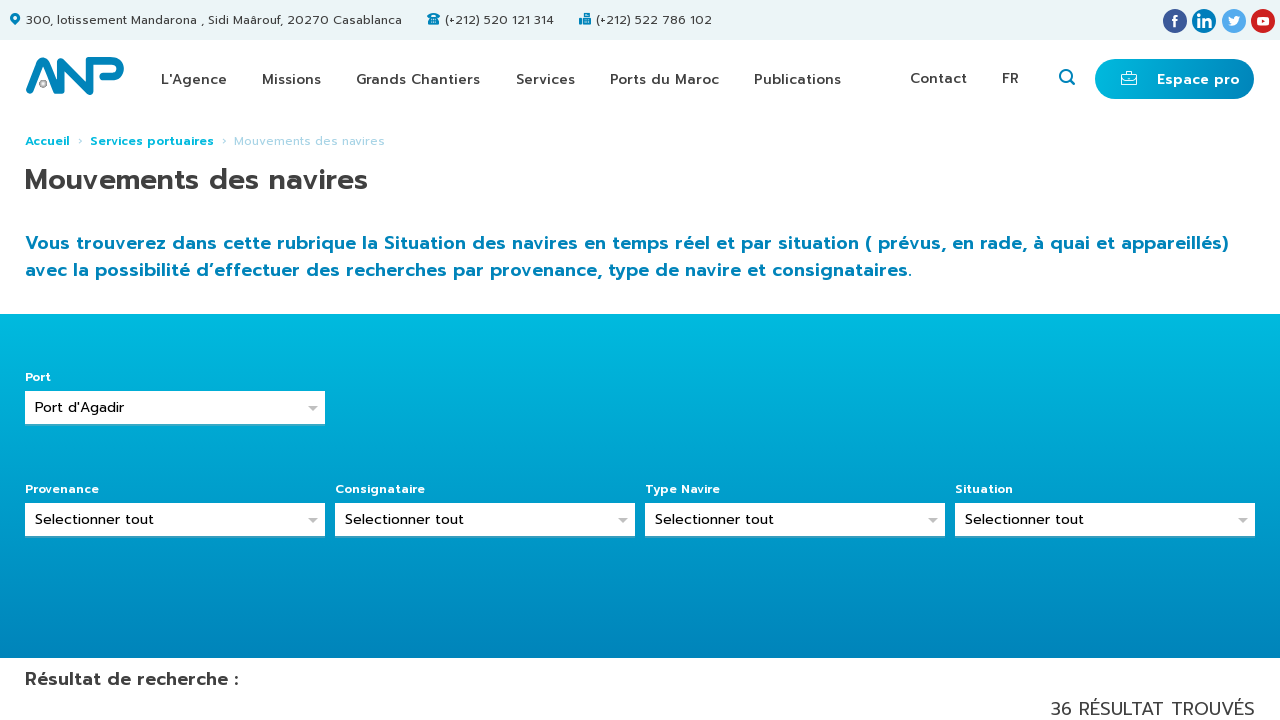

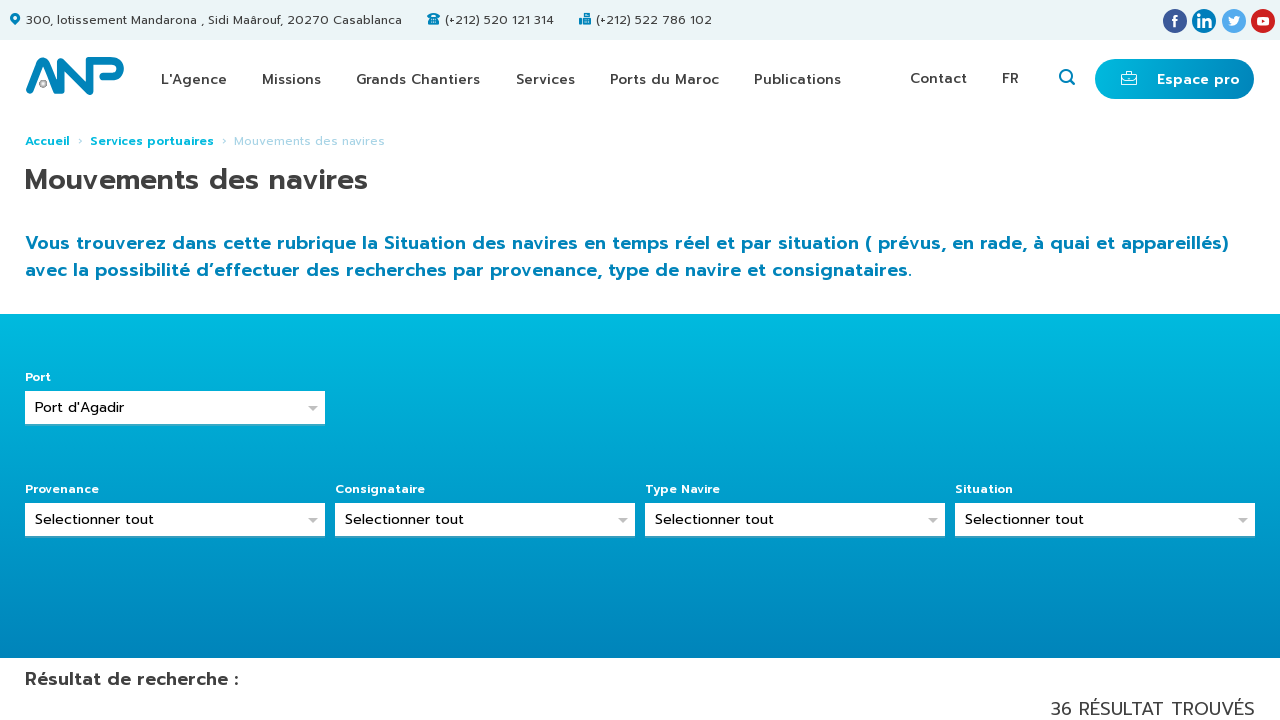